Tests page scrolling functionality by scrolling to the bottom of the page and then scrolling back to the top

Starting URL: https://testautomationpractice.blogspot.com/

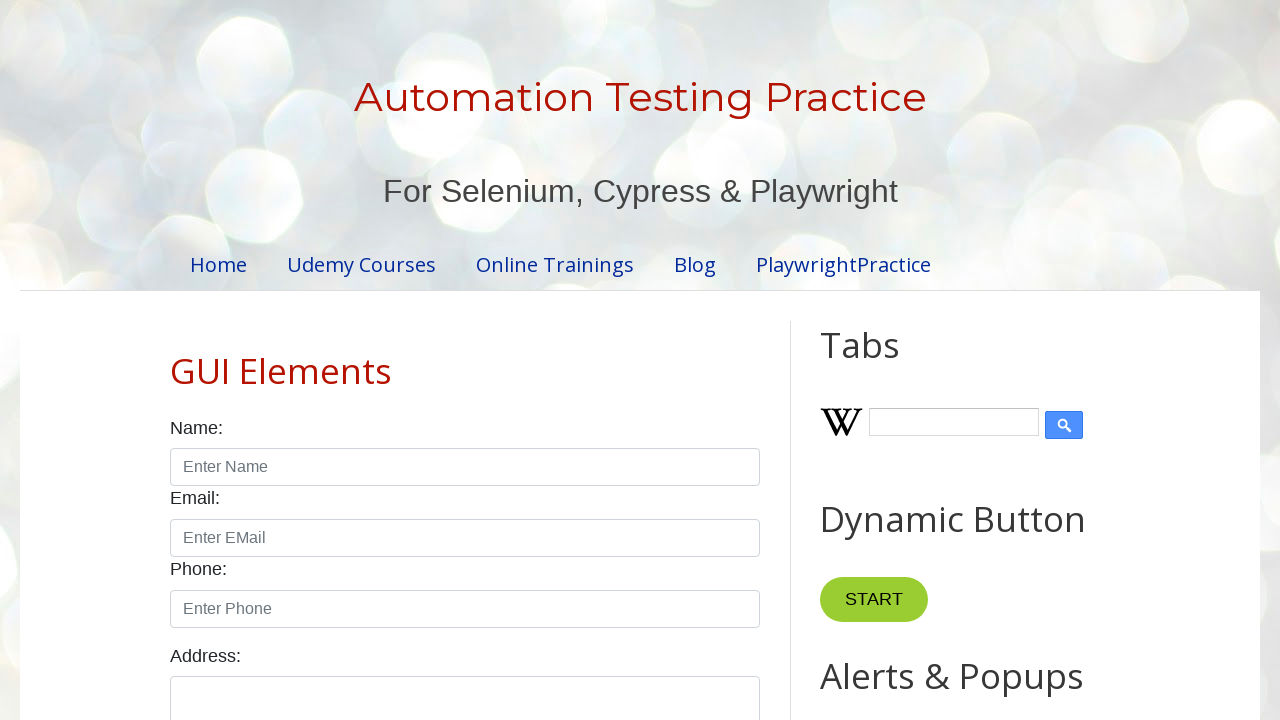

Scrolled to the bottom of the page
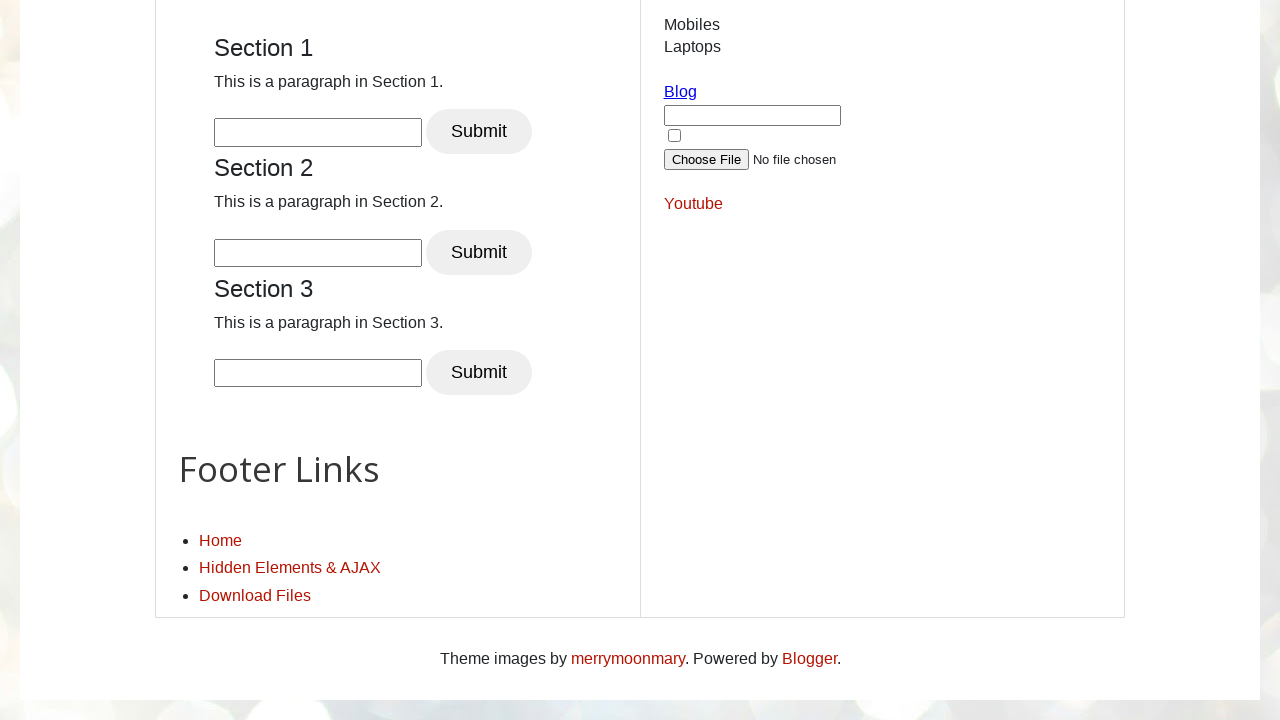

Waited 500ms for scroll to complete
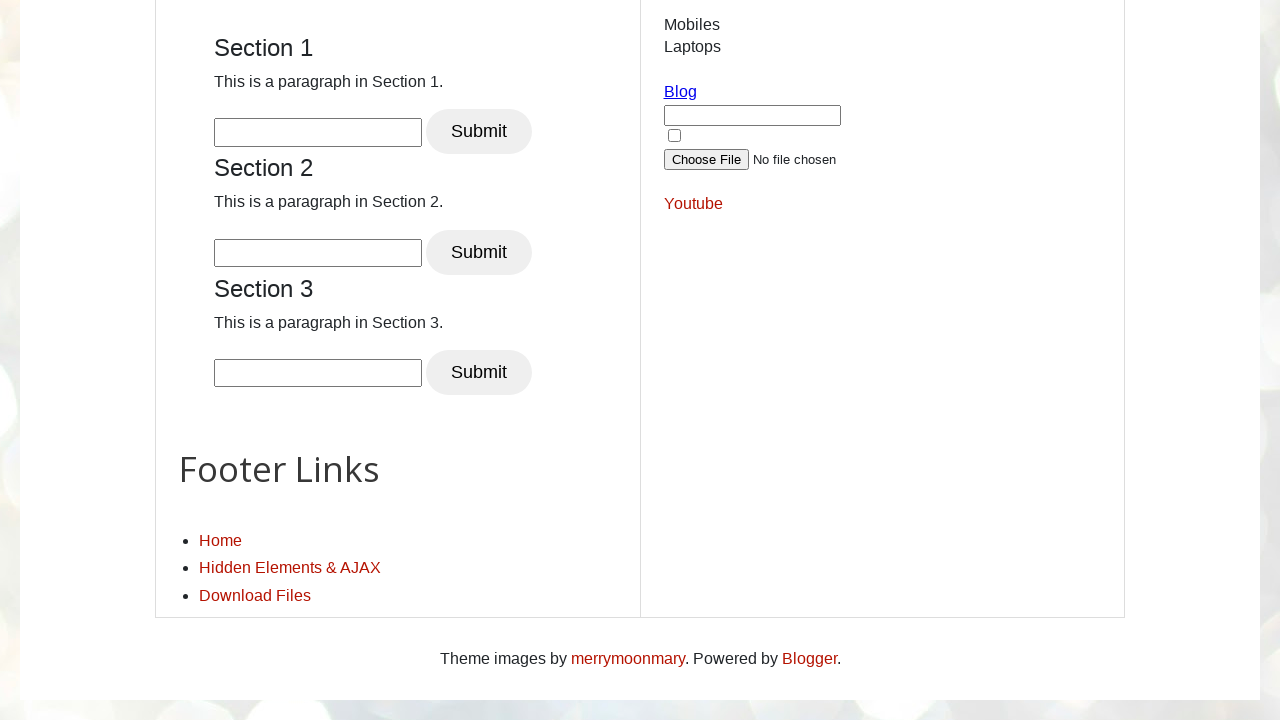

Scrolled back to the top of the page
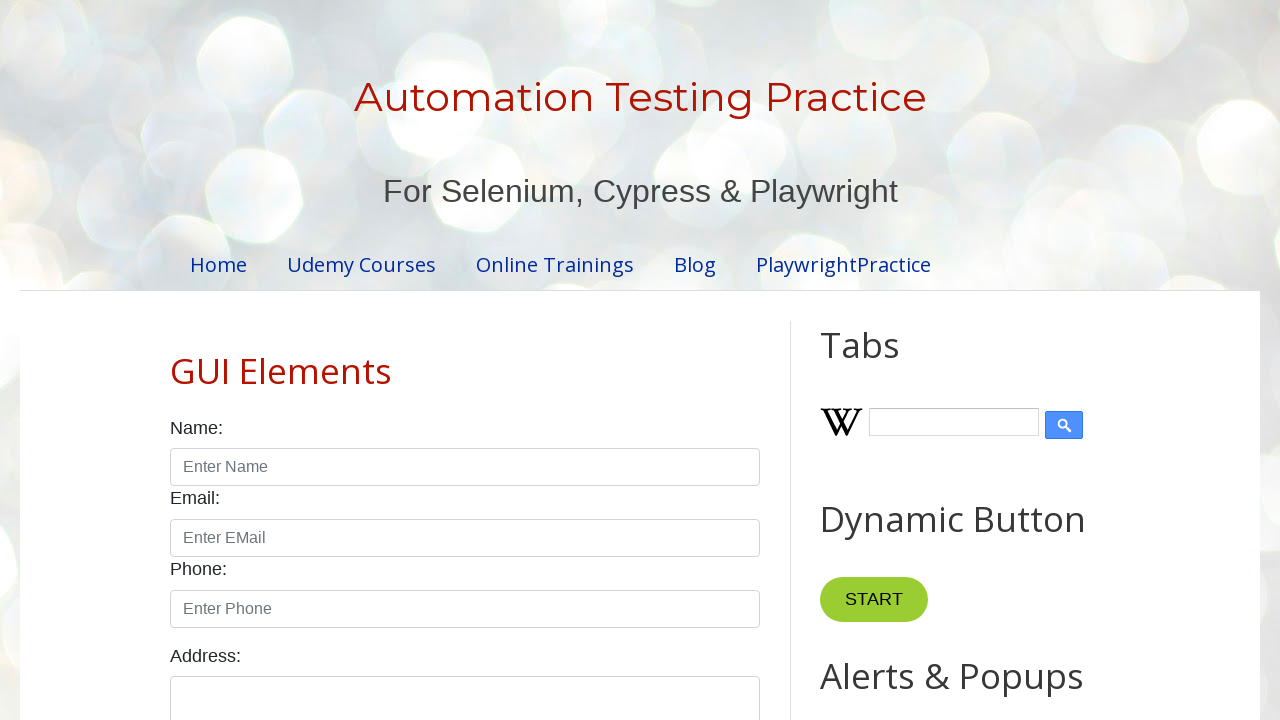

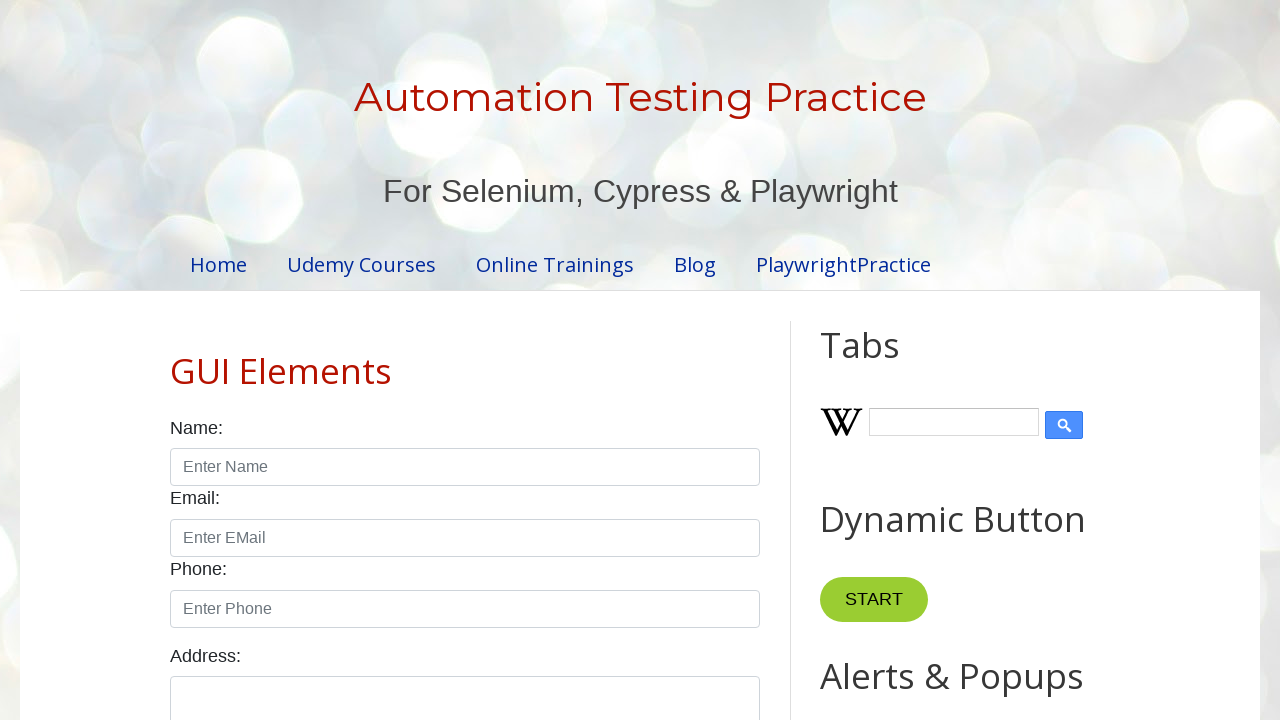